Tests text box form submission by entering a full name and clicking the submit button

Starting URL: https://demoqa.com/text-box

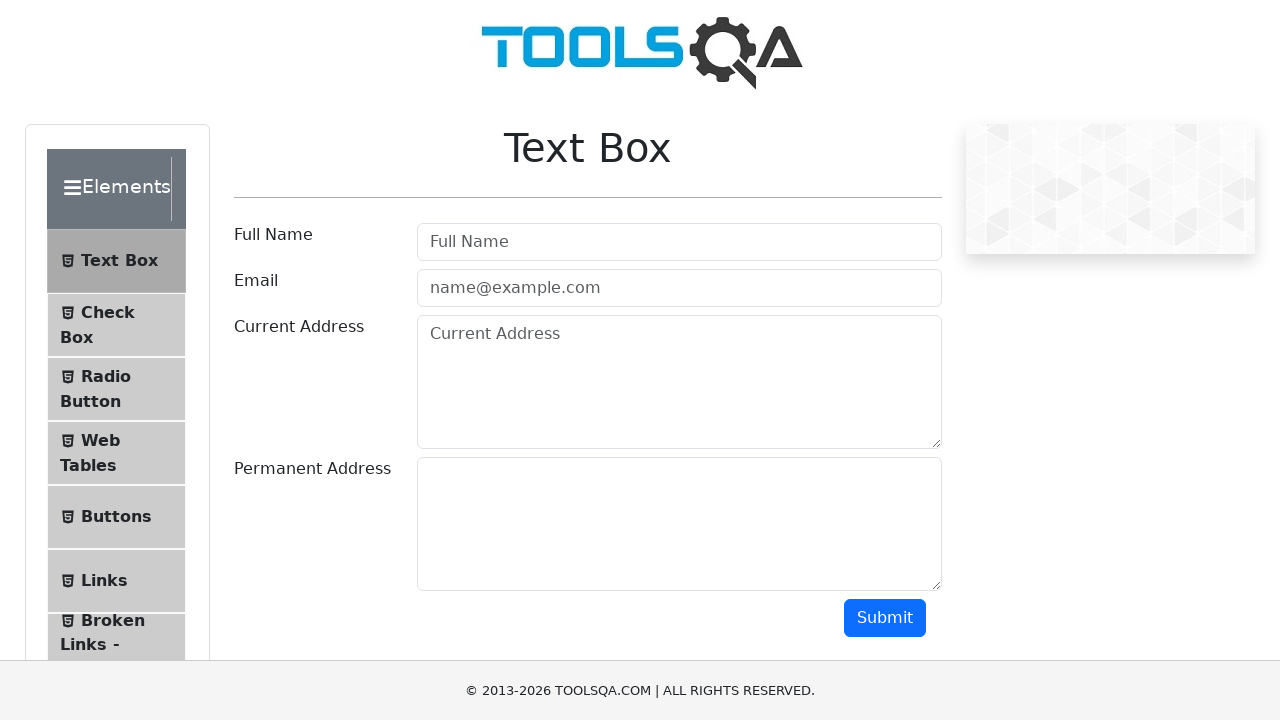

Filled full name field with 'Sarune' on input#userName
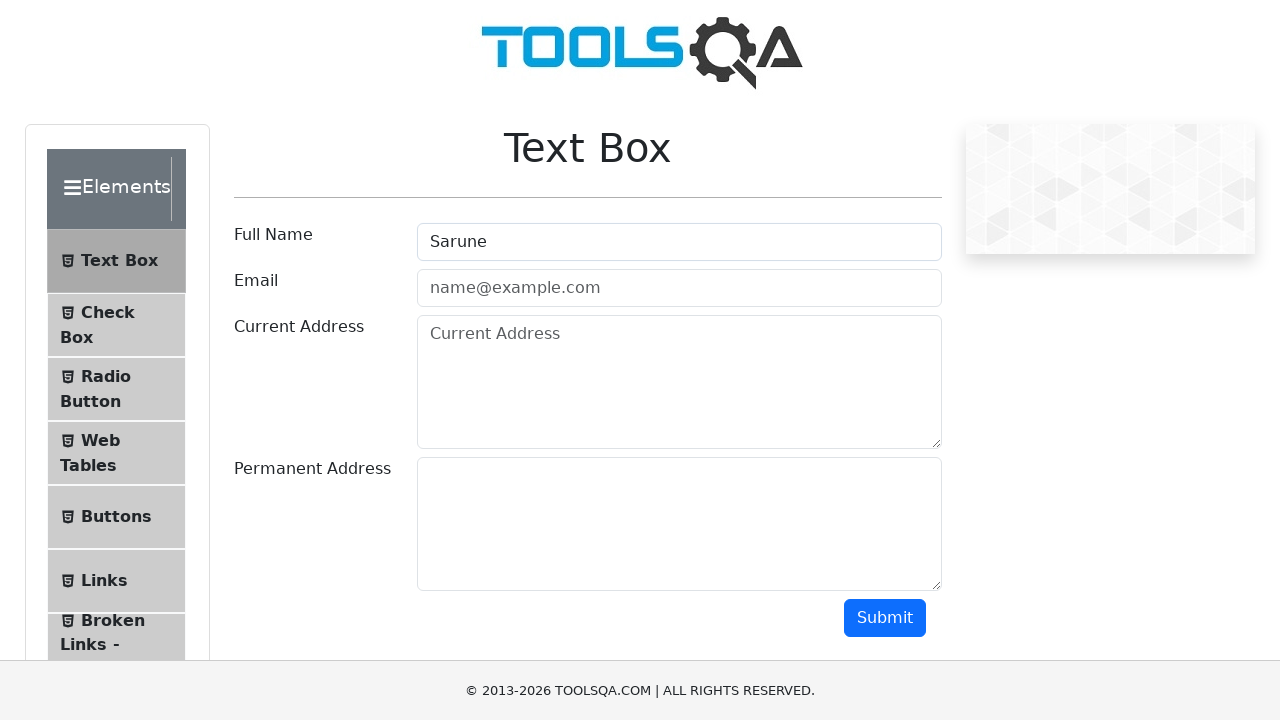

Clicked submit button to submit the form at (885, 618) on button#submit
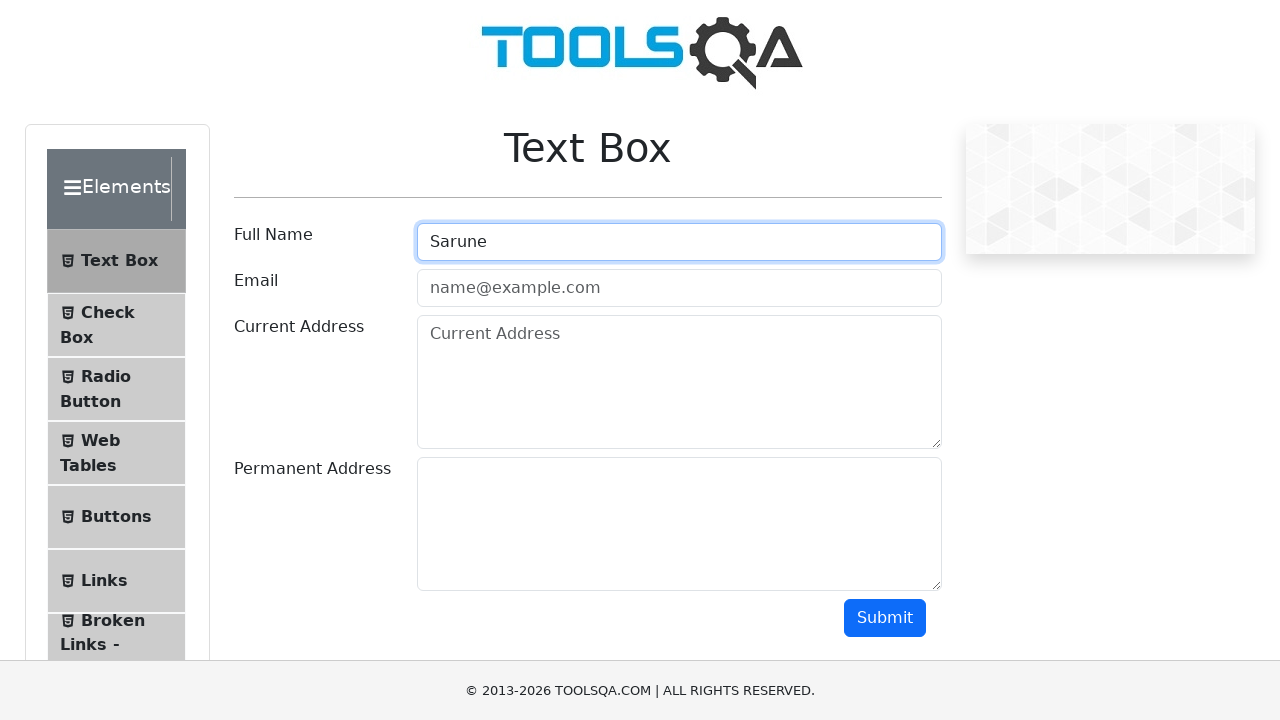

Form submission result appeared with name confirmation
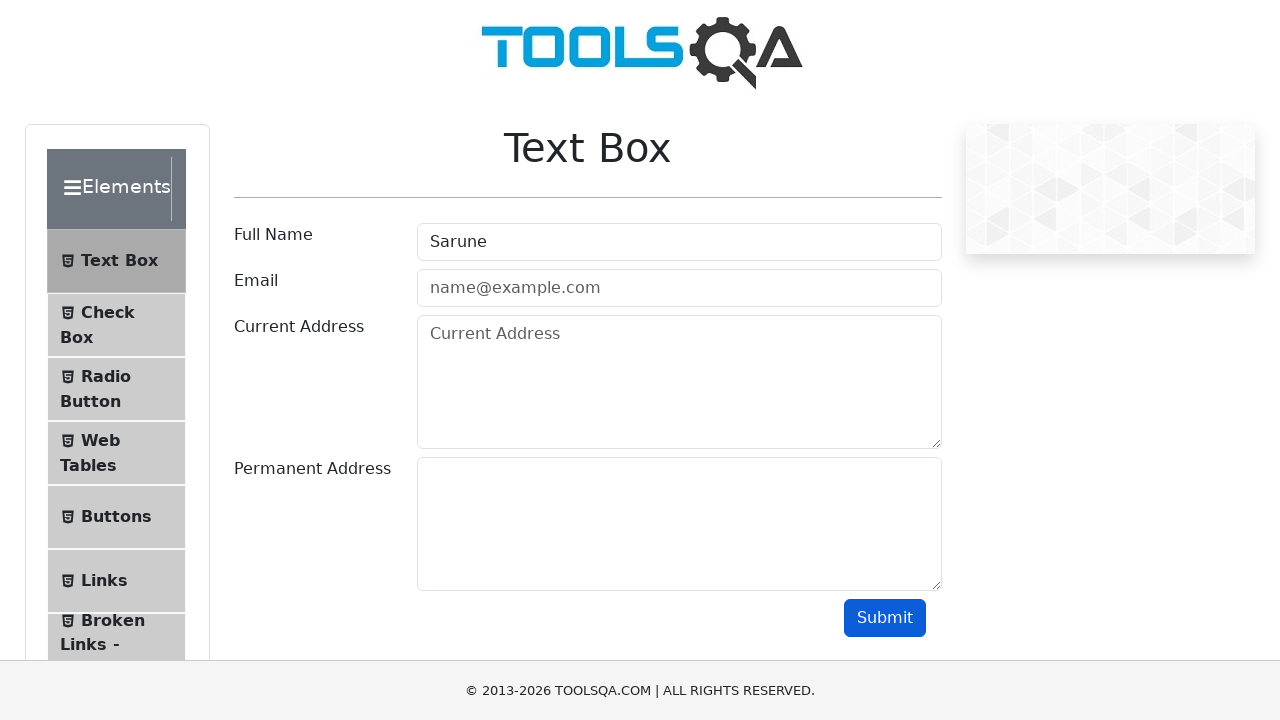

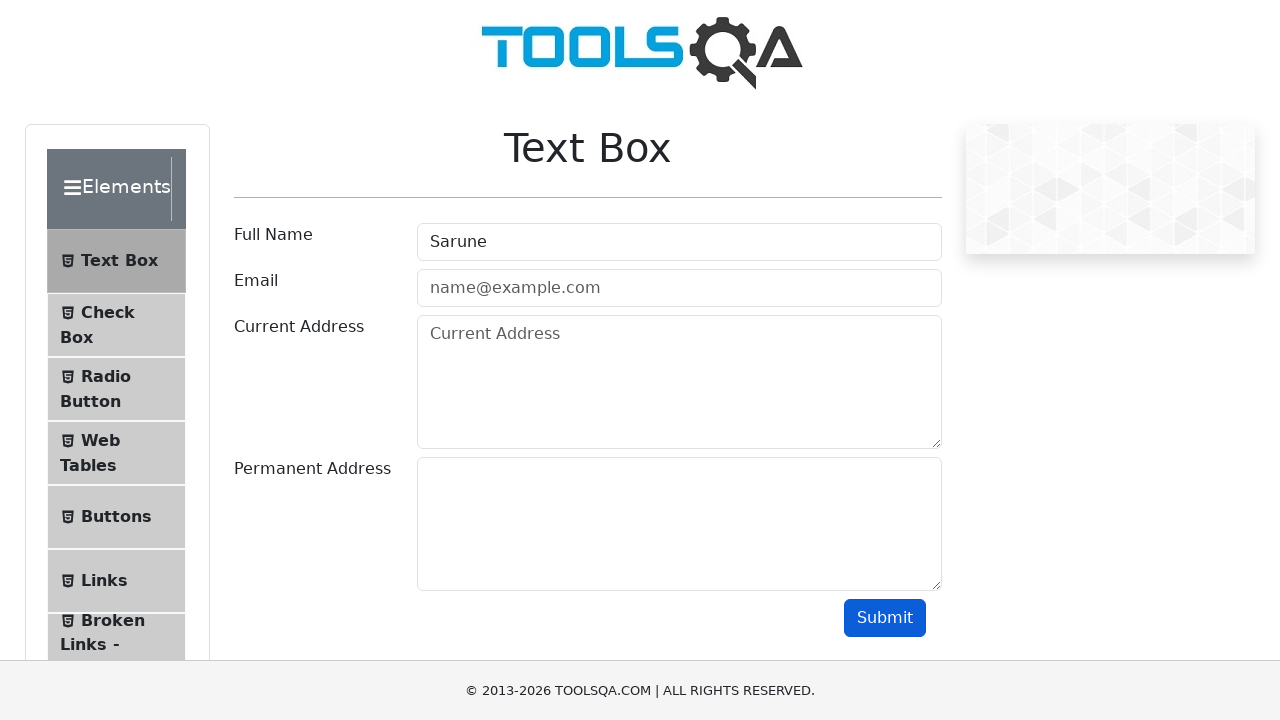